Navigates to the Nike homepage and maximizes the browser window

Starting URL: https://www.nike.com/

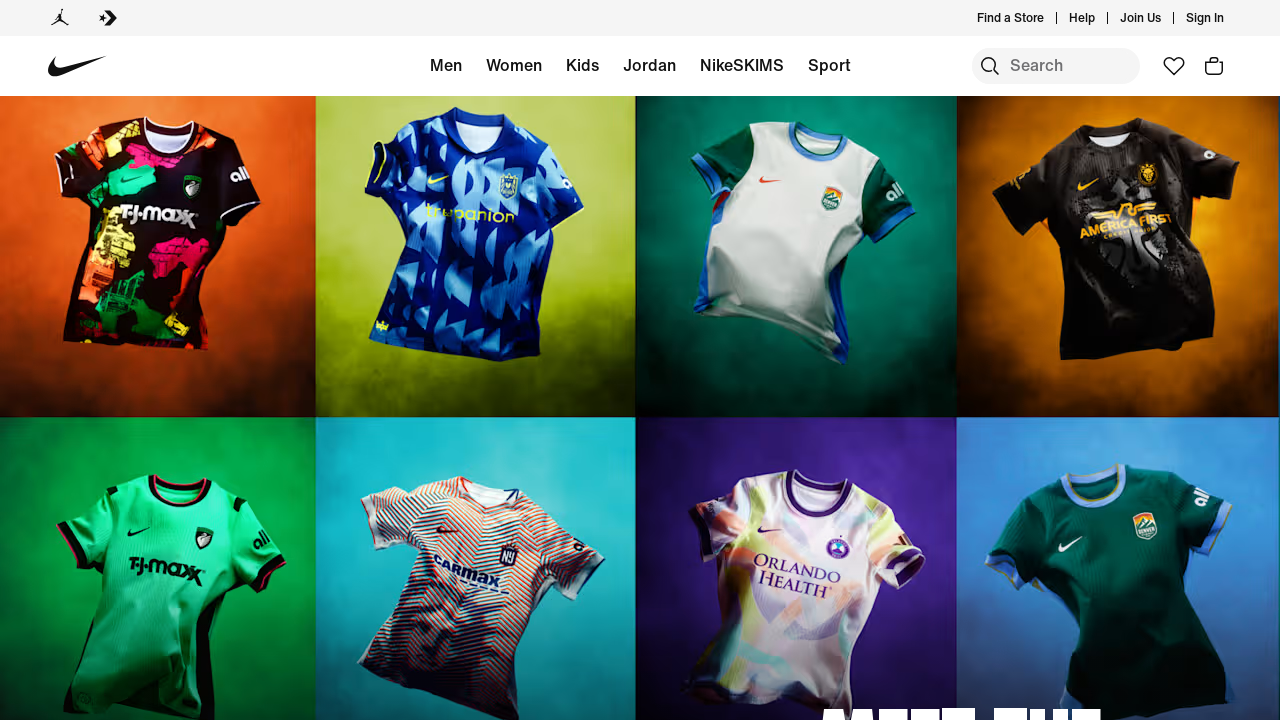

Navigated to Nike homepage
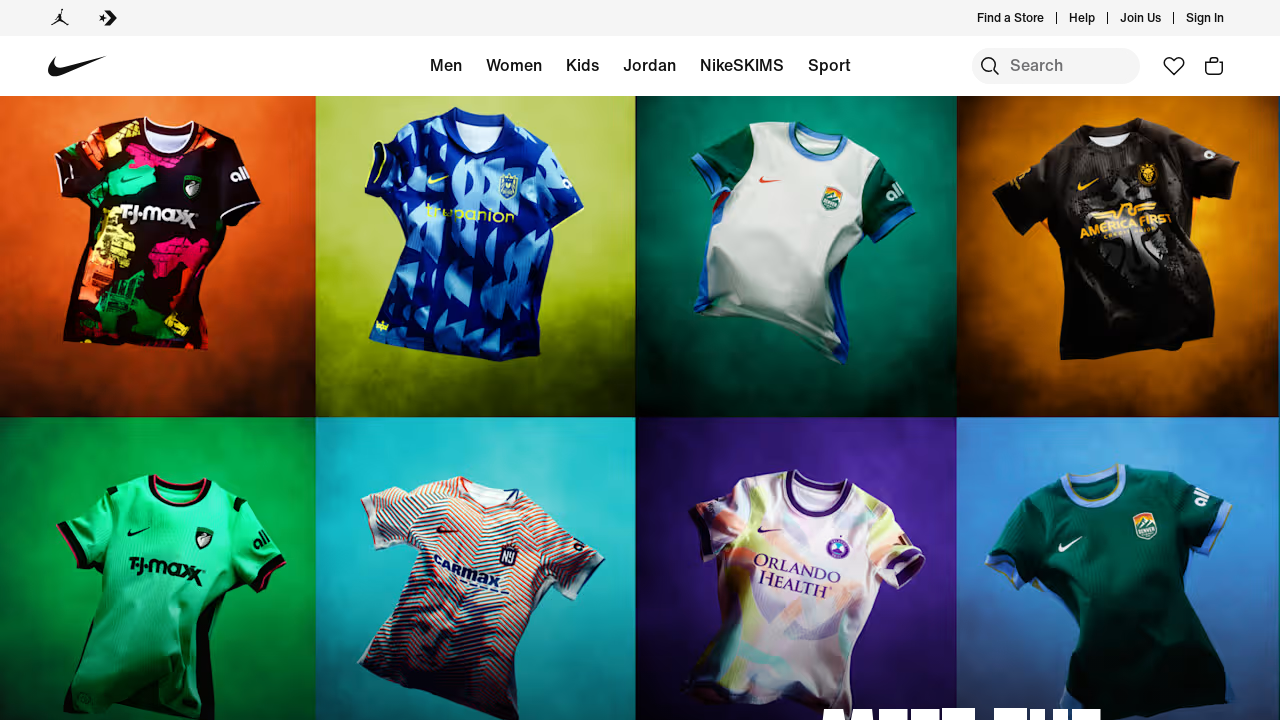

Maximized browser window to 1920x1080
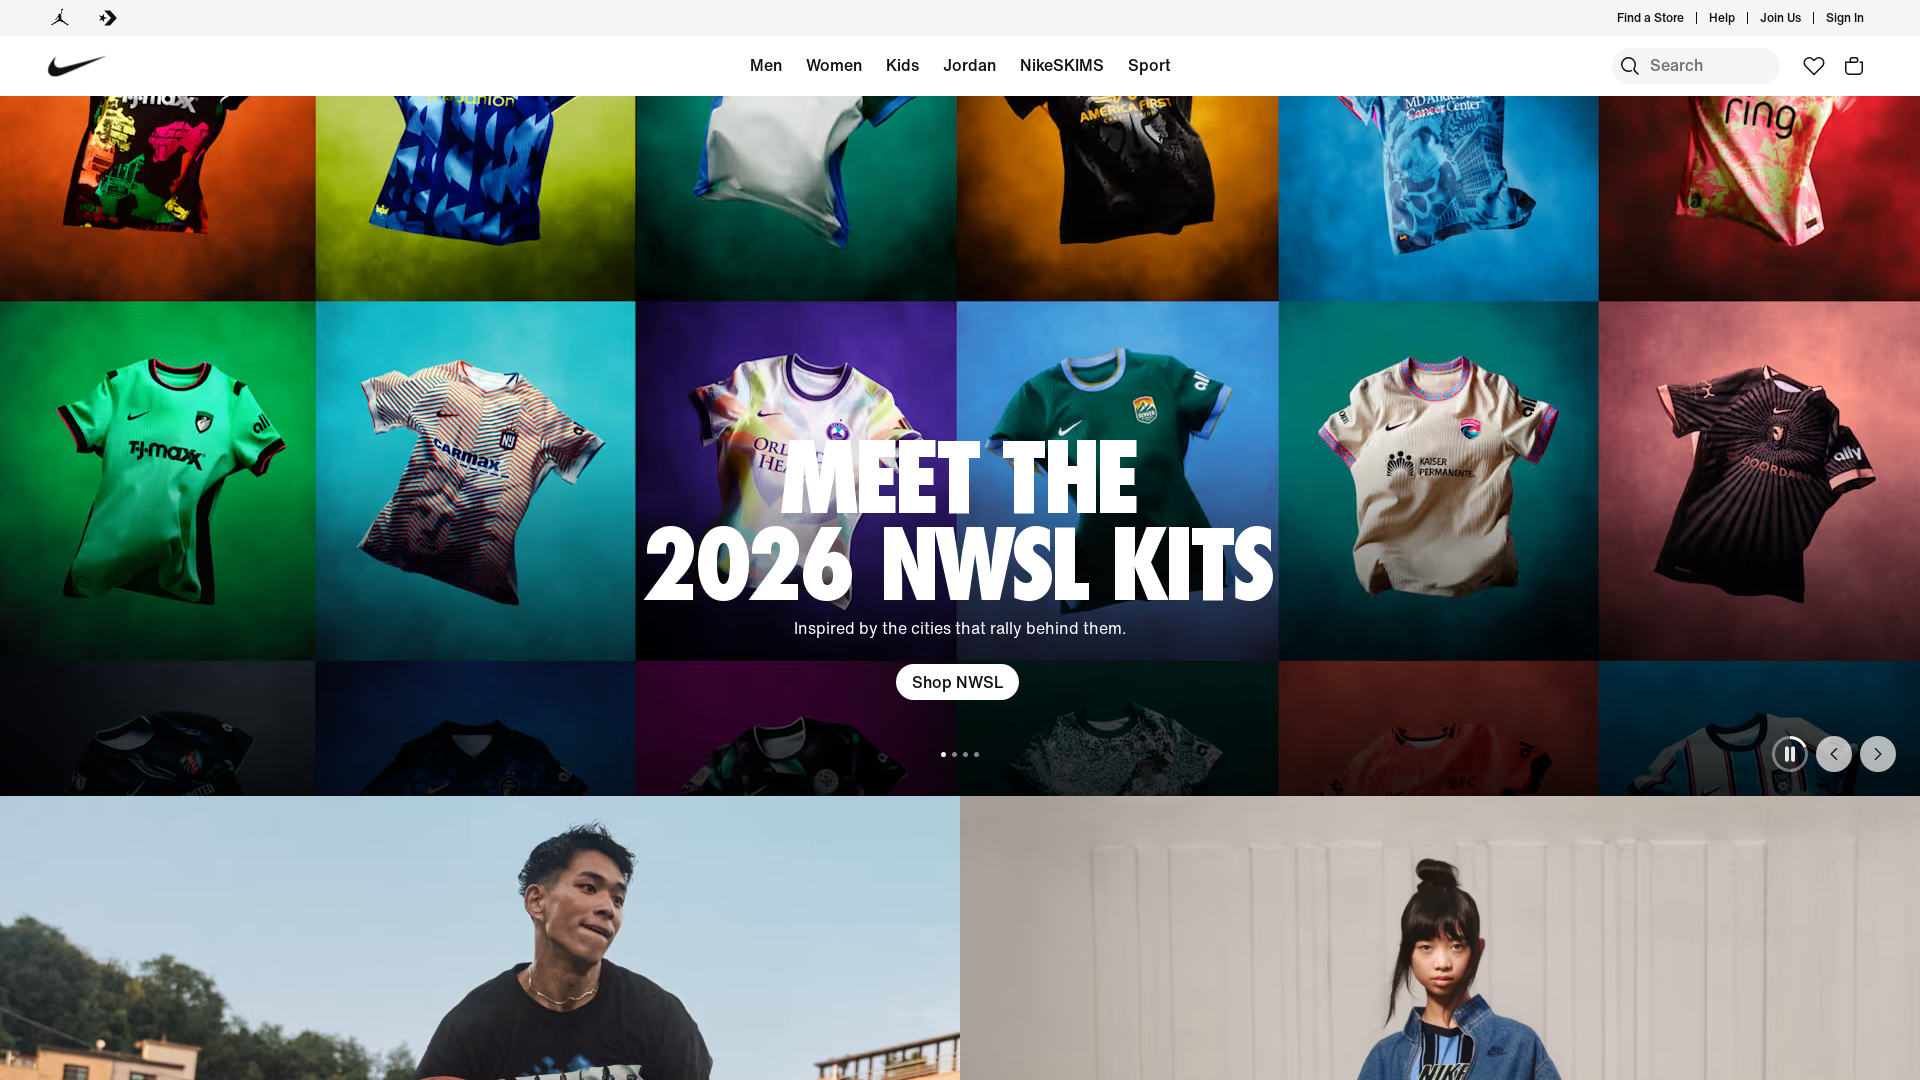

Page DOM content loaded
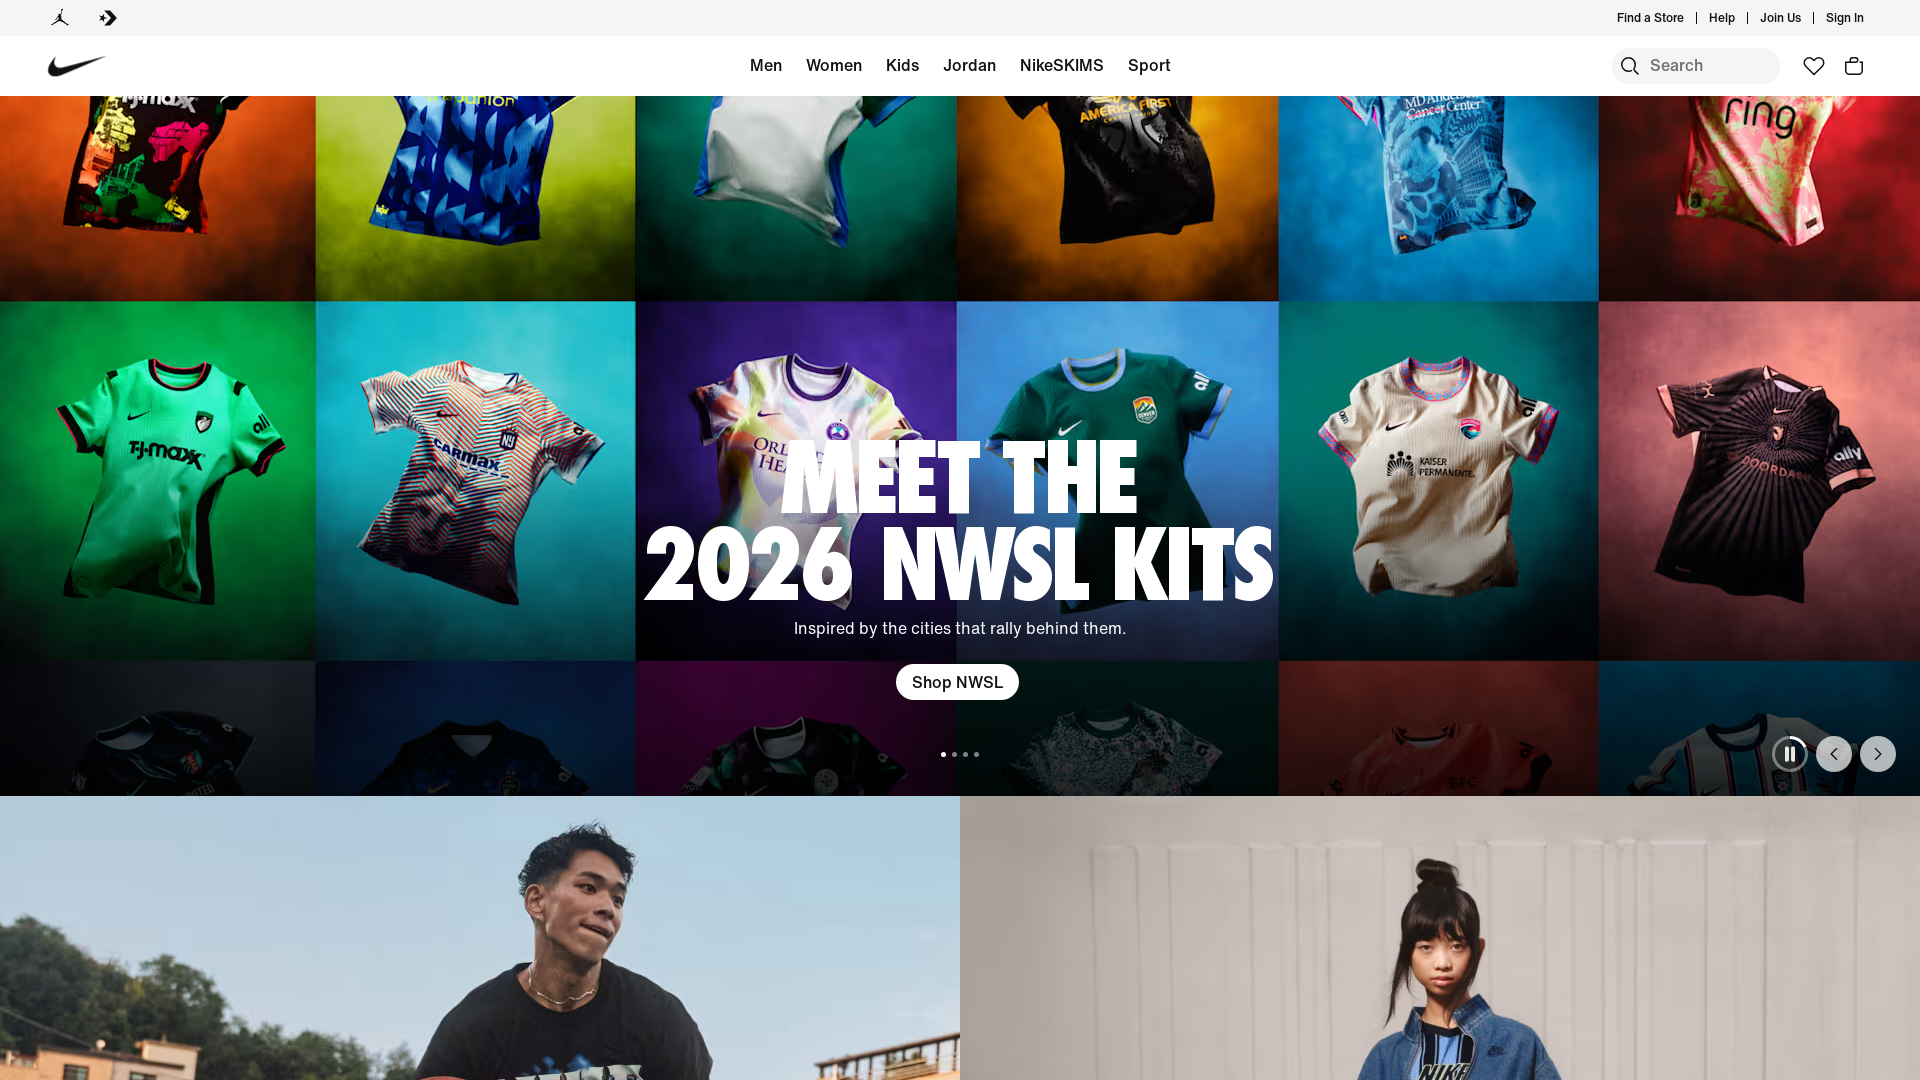

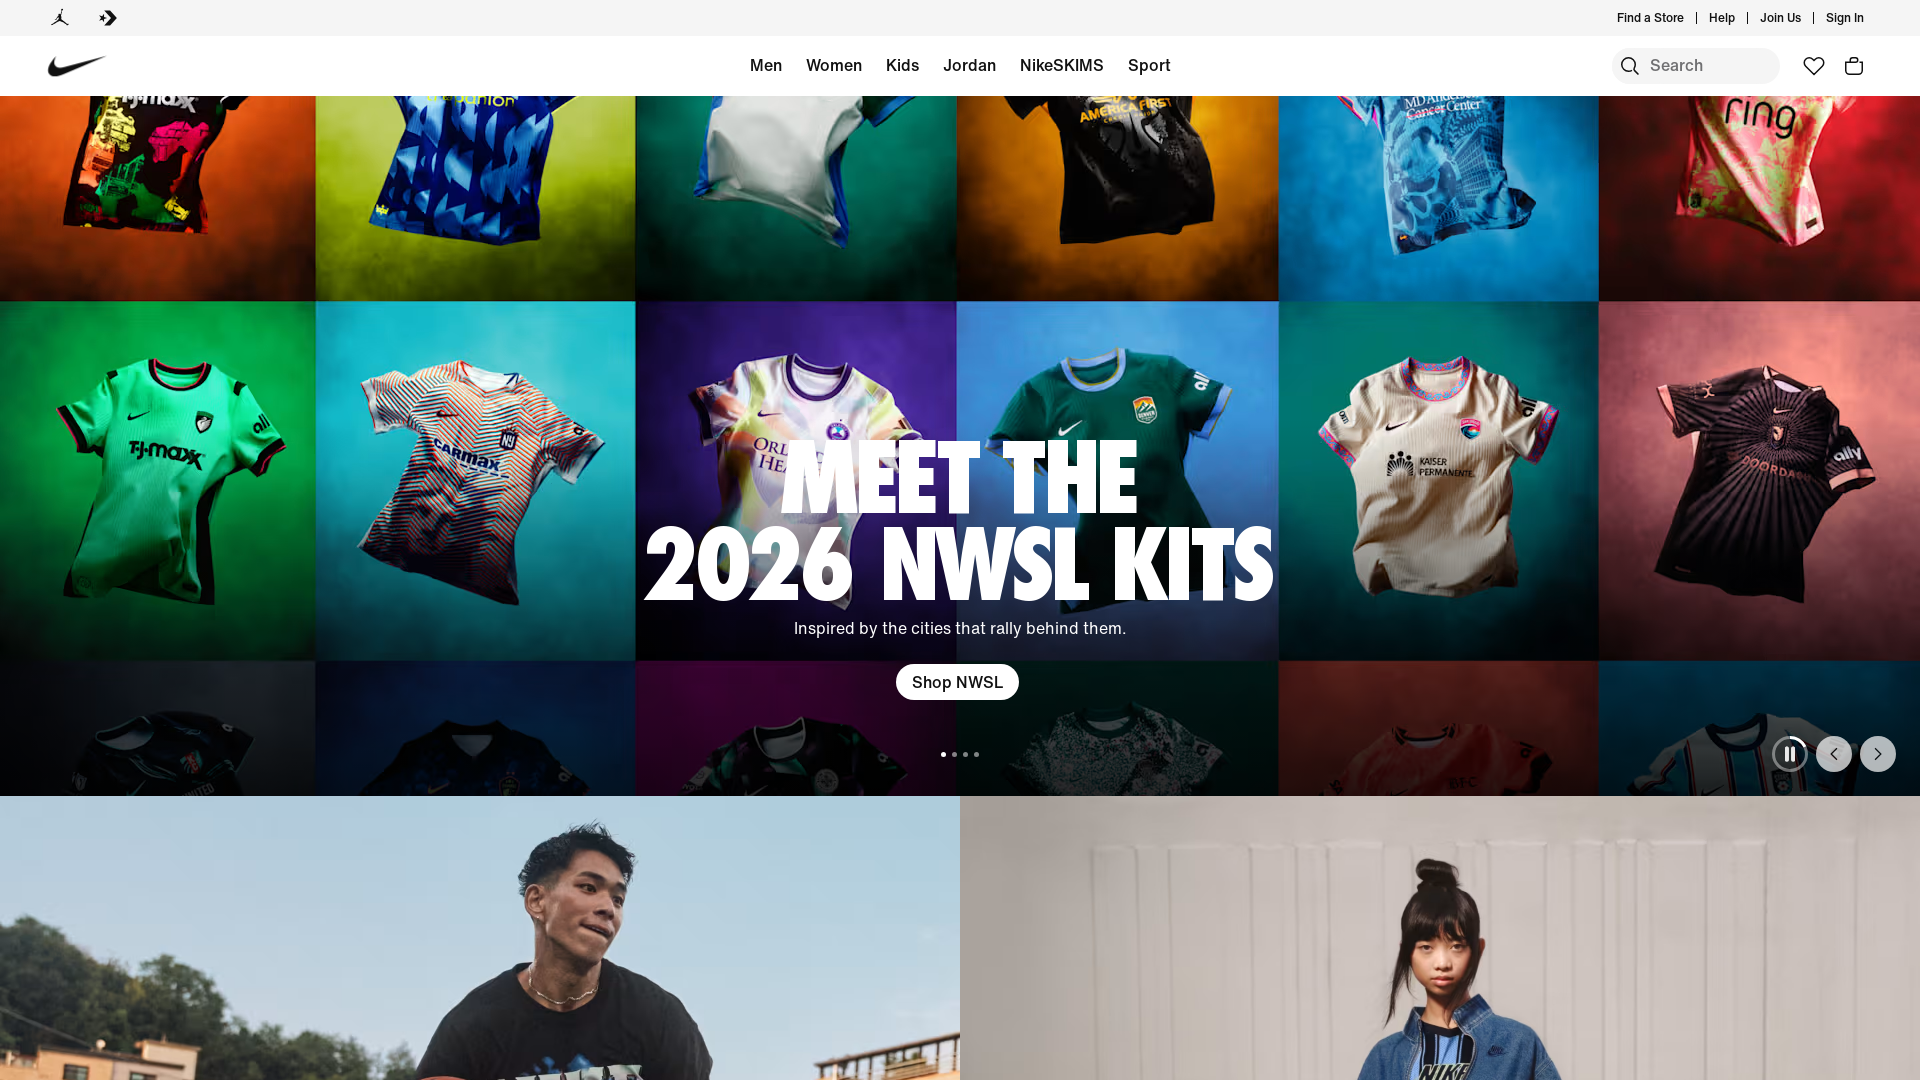